Fills out the customer care contact form with name, email, phone, and message, then submits it to send an inquiry to the customer care team.

Starting URL: https://parabank.parasoft.com/parabank/contact.htm

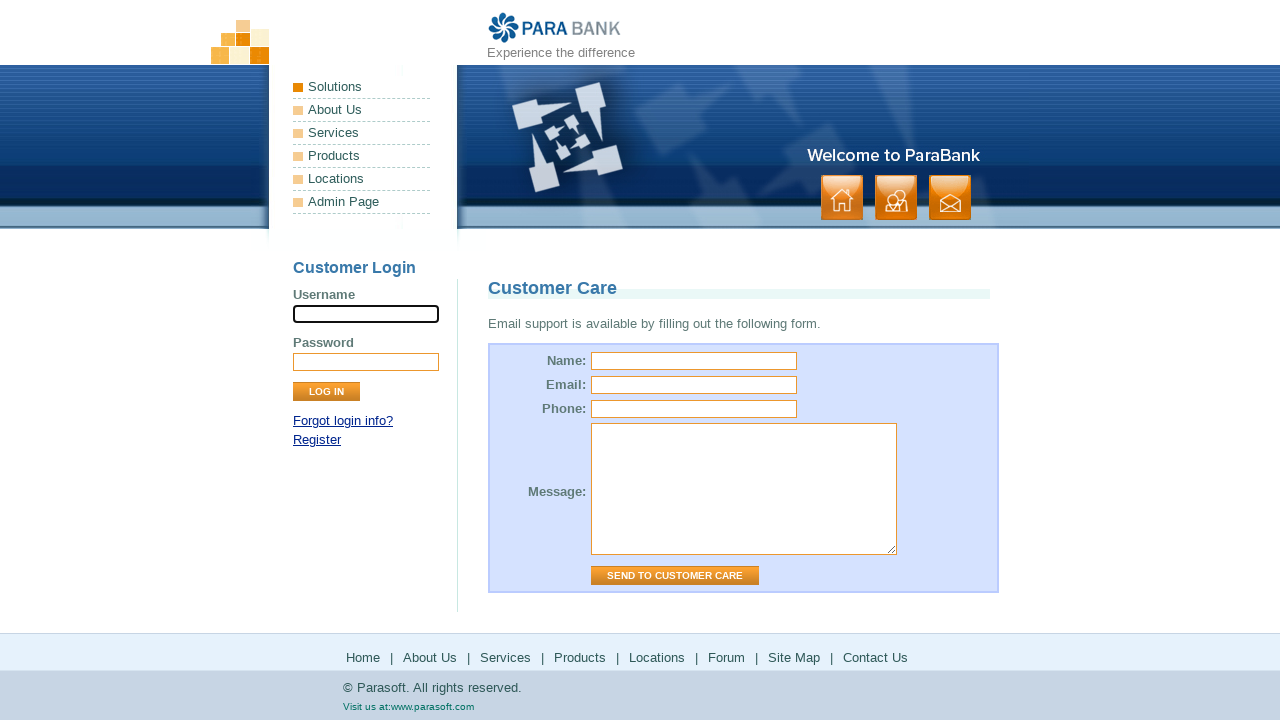

Filled name field with 'John Smith' on //*[@id="name"]
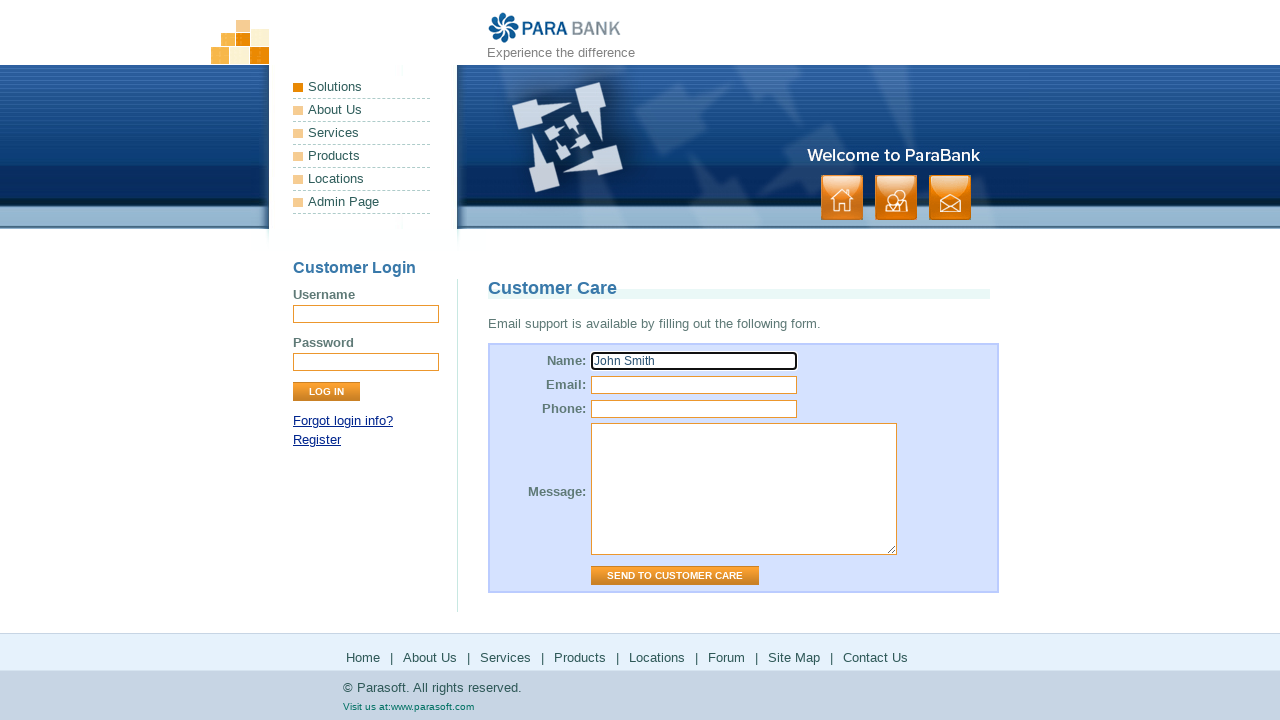

Filled email field with 'johnsmith@example.com' on //*[@id="email"]
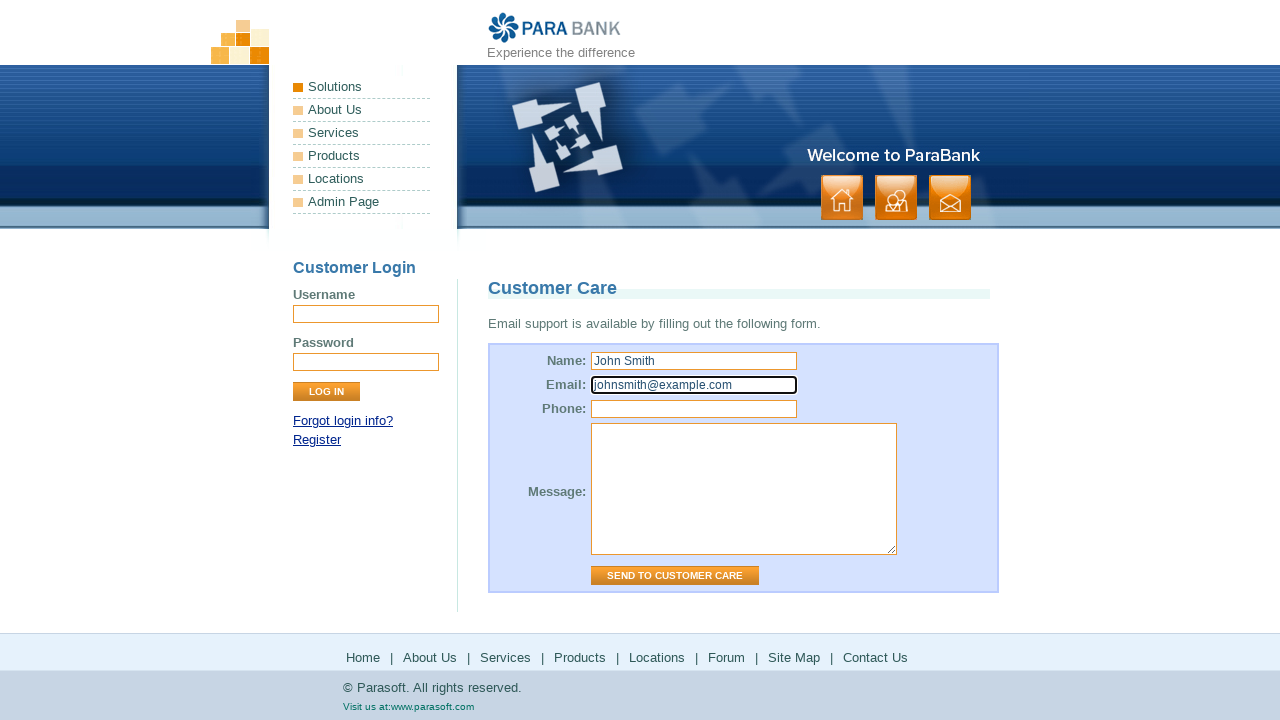

Filled phone field with '5551234567' on //*[@id="phone"]
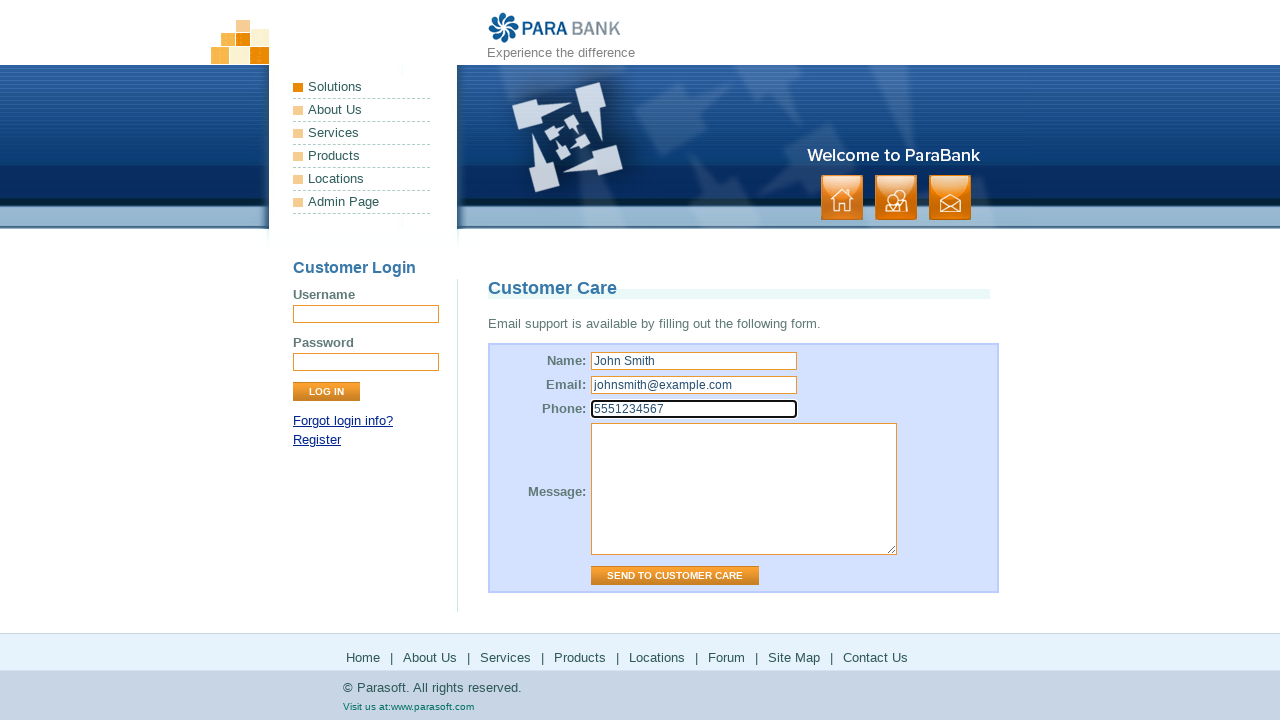

Filled message field with inquiry text on //*[@id="message"]
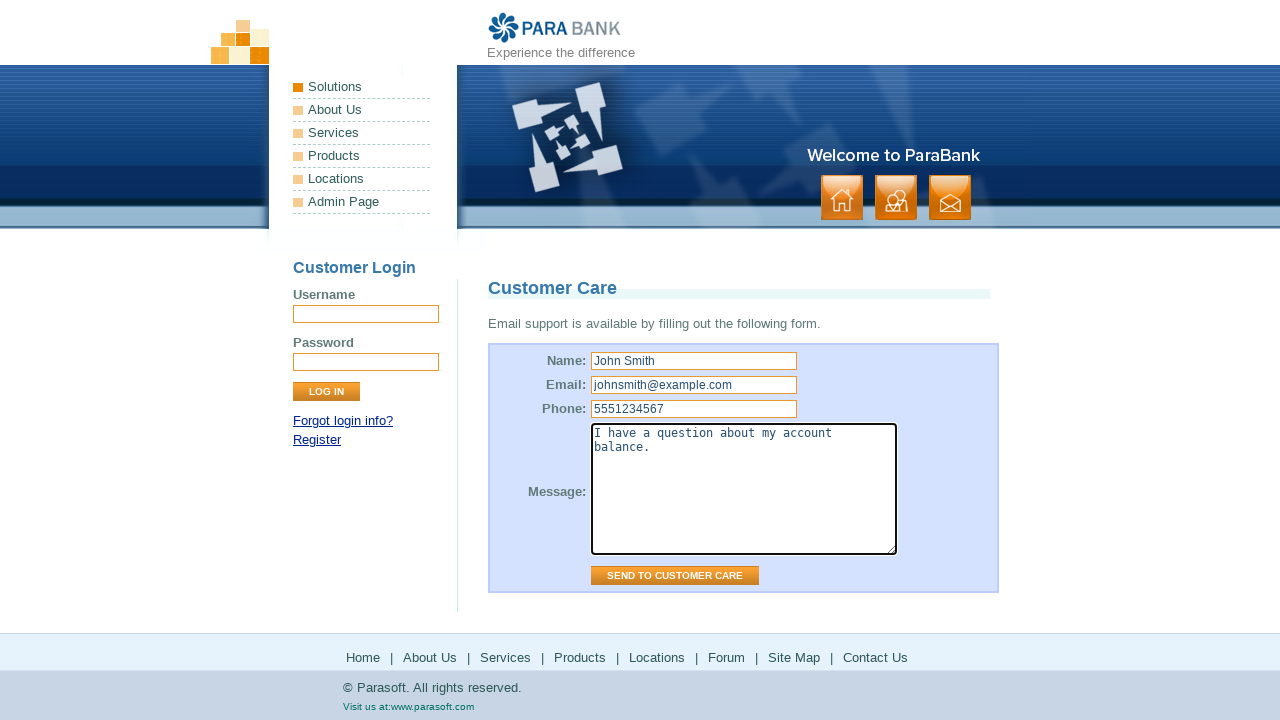

Clicked submit button to send customer care inquiry at (675, 576) on xpath=//*[@id="contactForm"]/table/tbody/tr[5]/td[2]/input
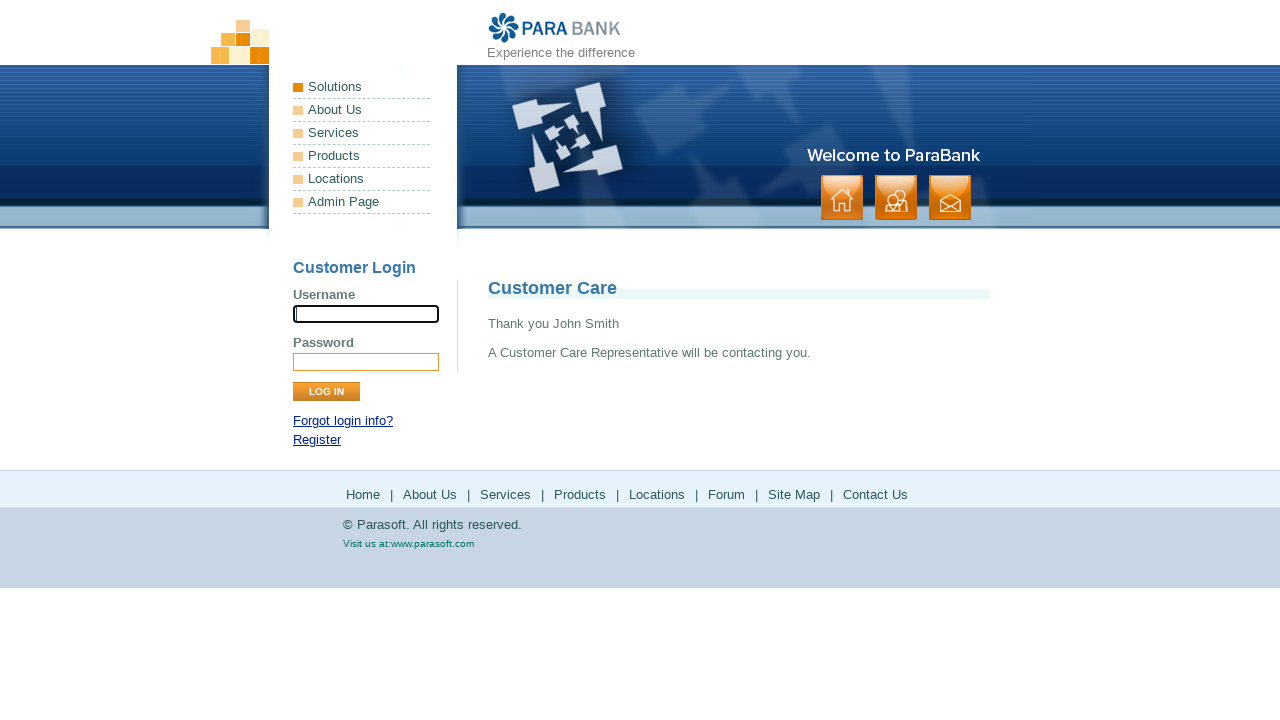

Customer care inquiry confirmation message appeared
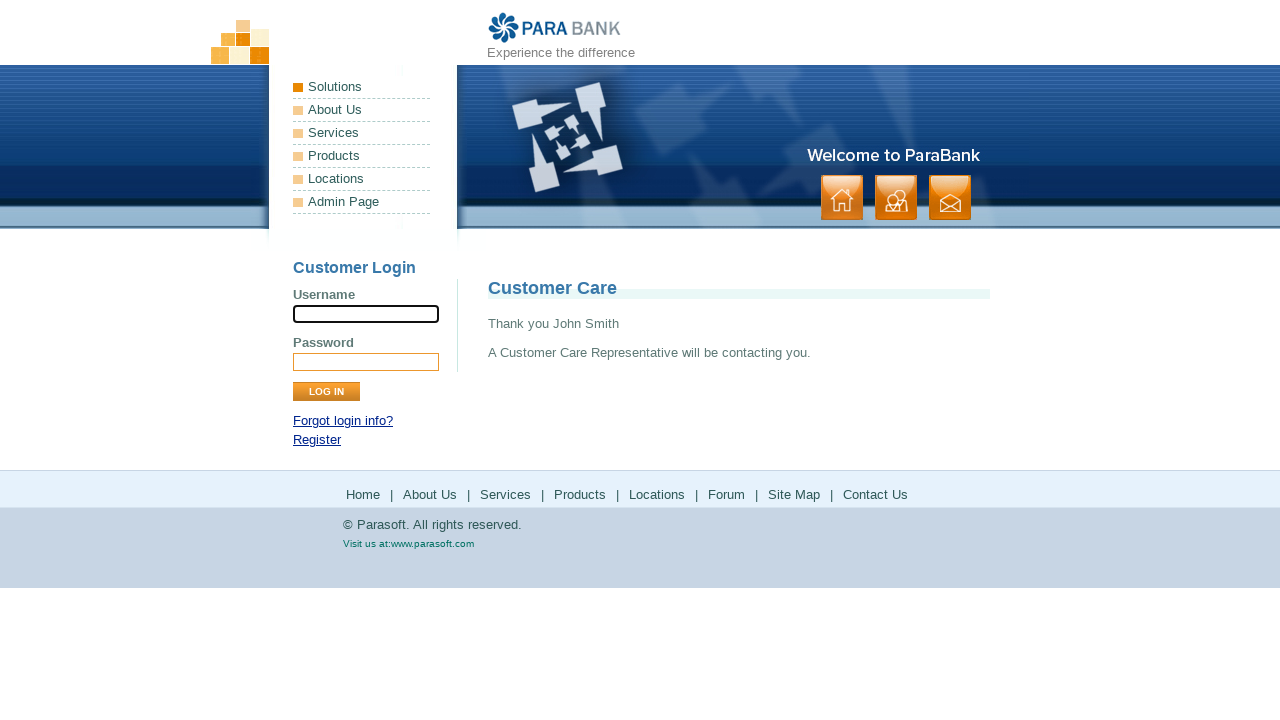

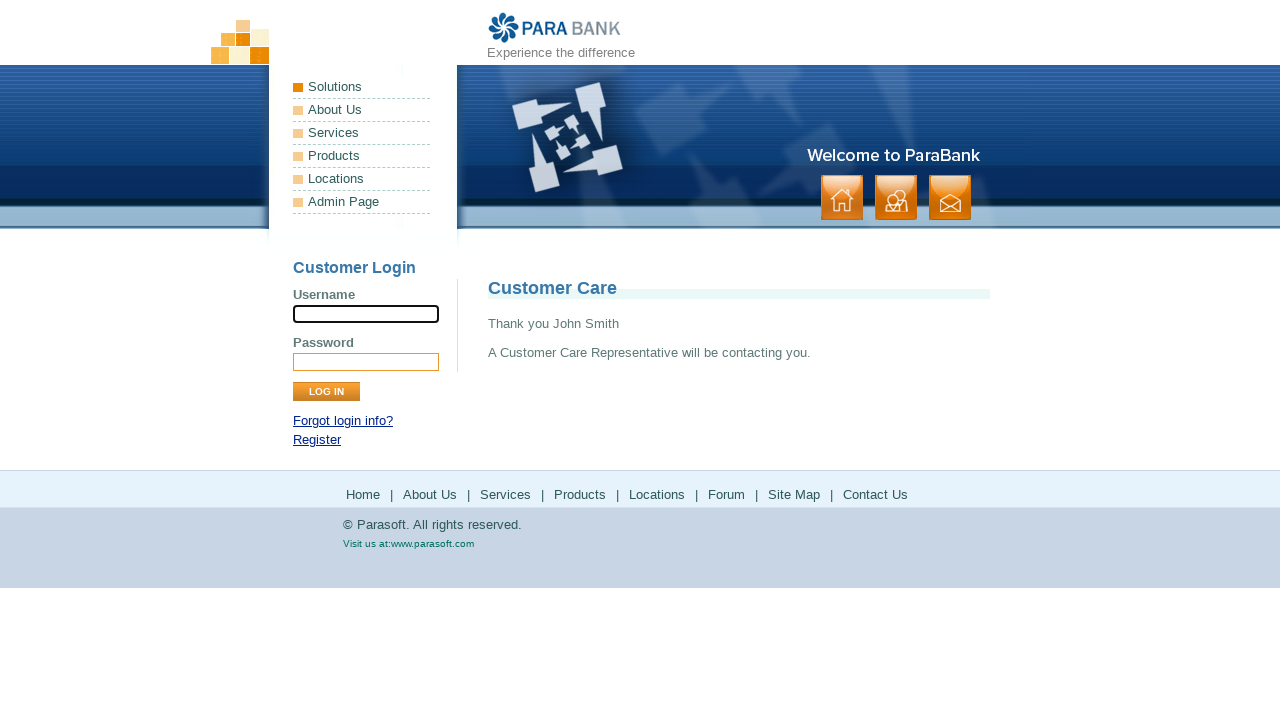